Tests progress bar by starting it, letting it run, then stopping at a specific value

Starting URL: https://demoqa.com/progress-bar

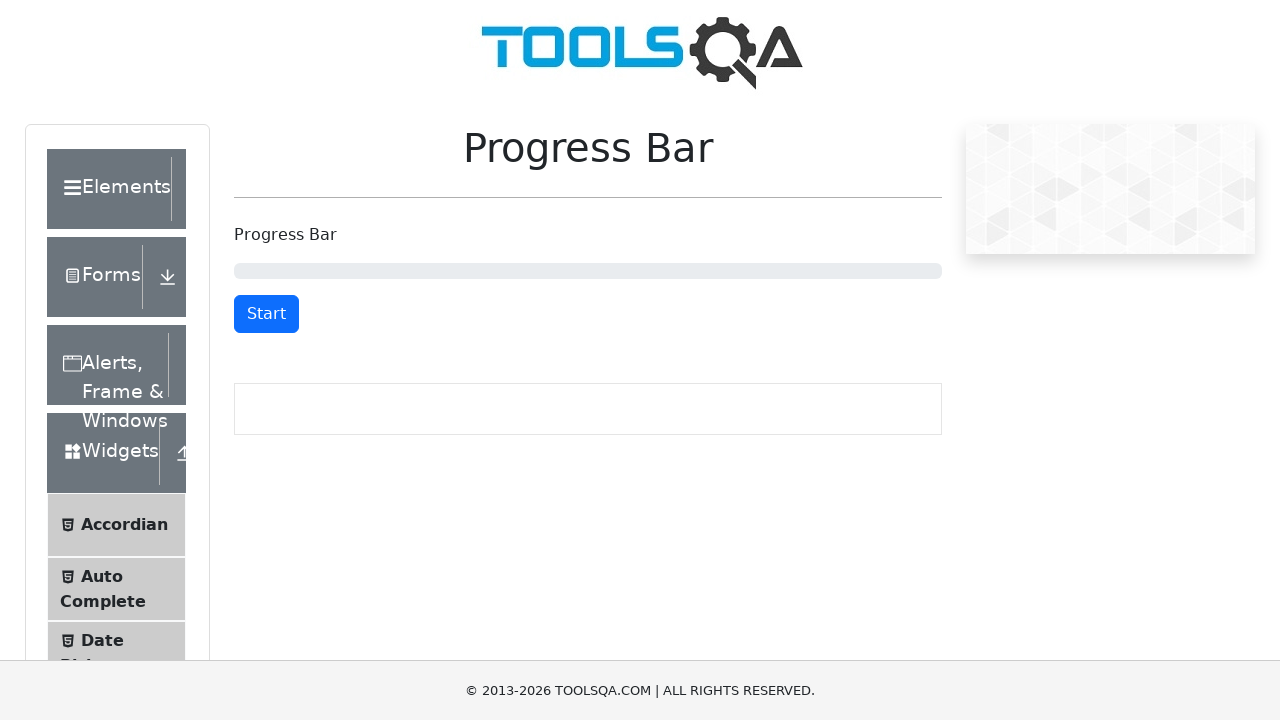

Clicked start button to begin progress bar at (266, 314) on #startStopButton
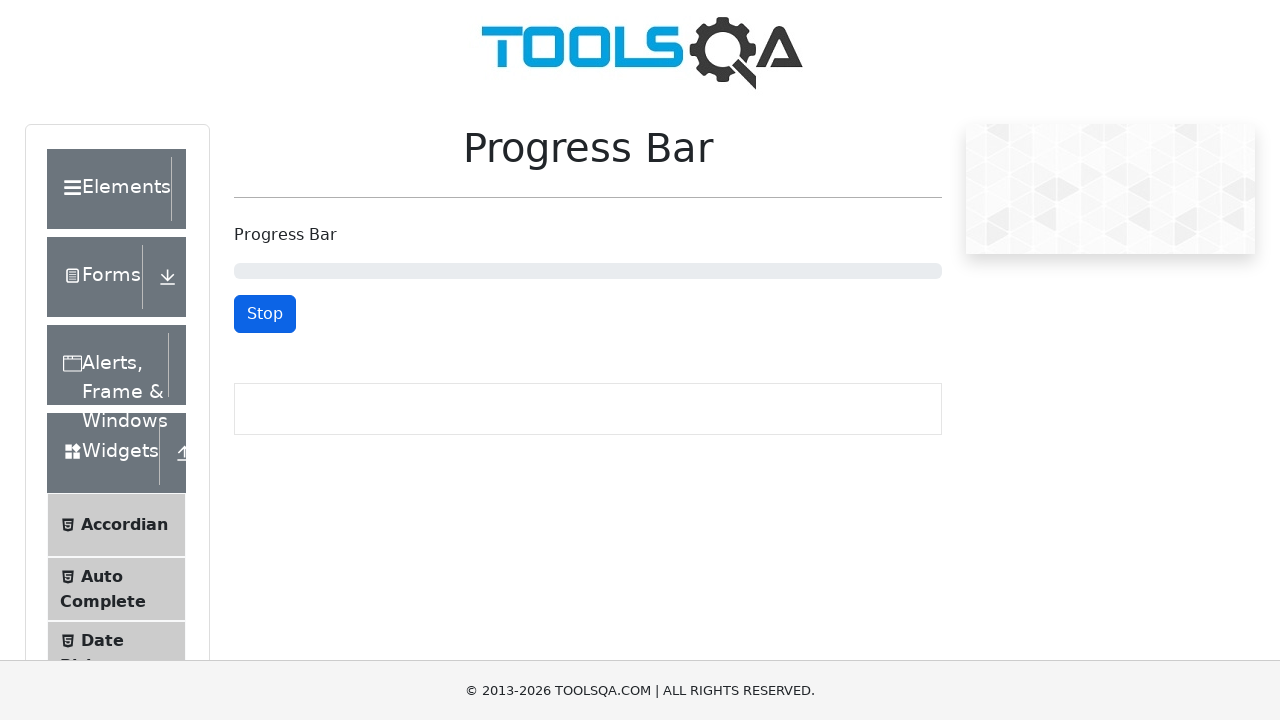

Waited 5 seconds for progress bar to advance to approximately 50%
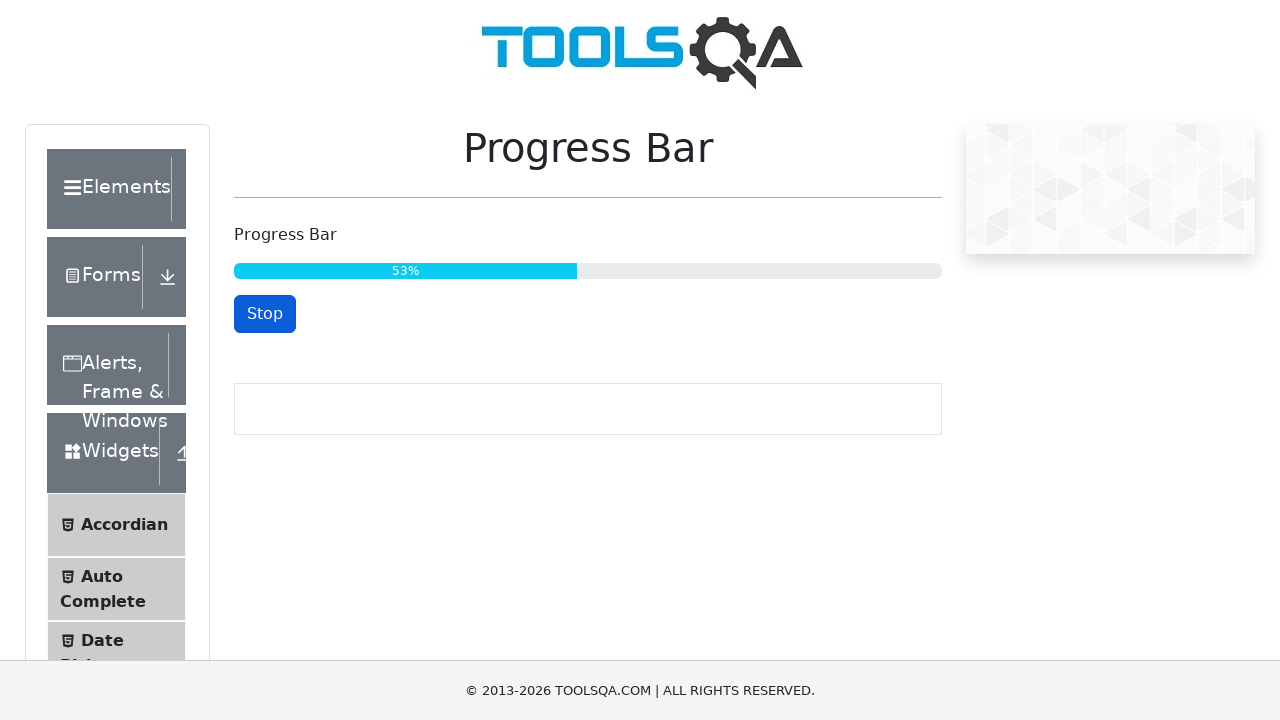

Clicked stop button to halt progress bar at (265, 314) on #startStopButton
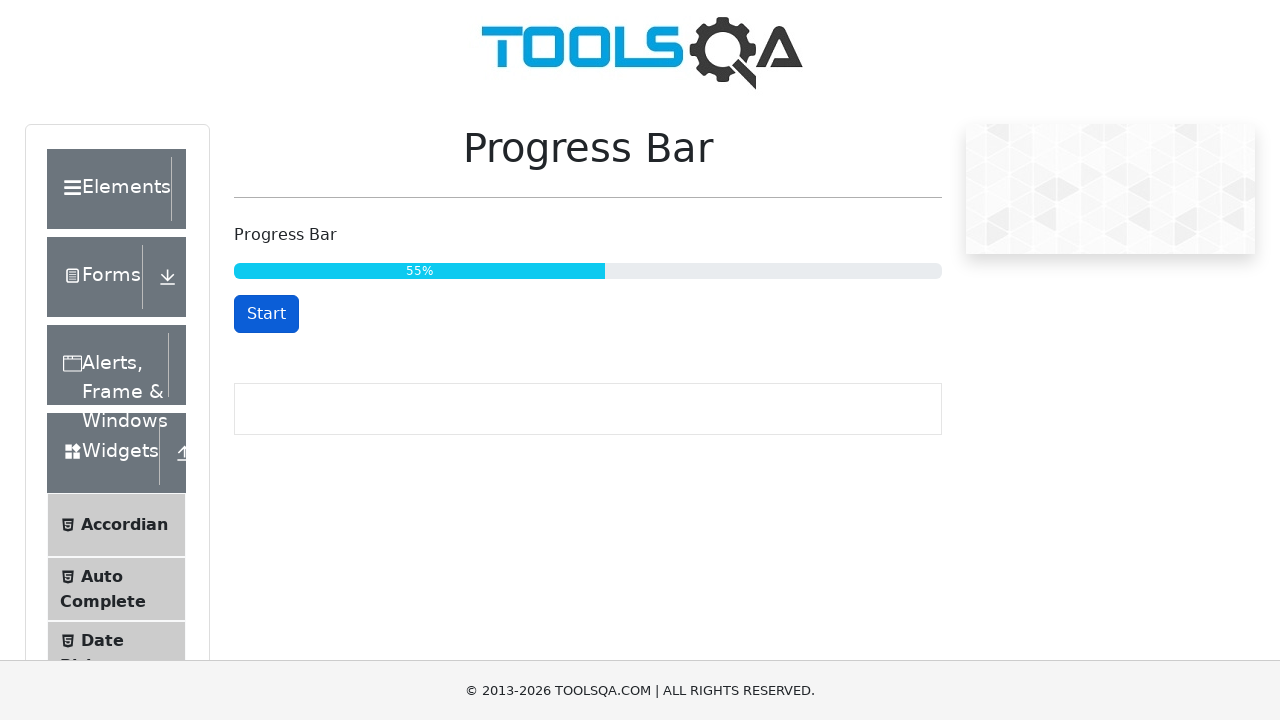

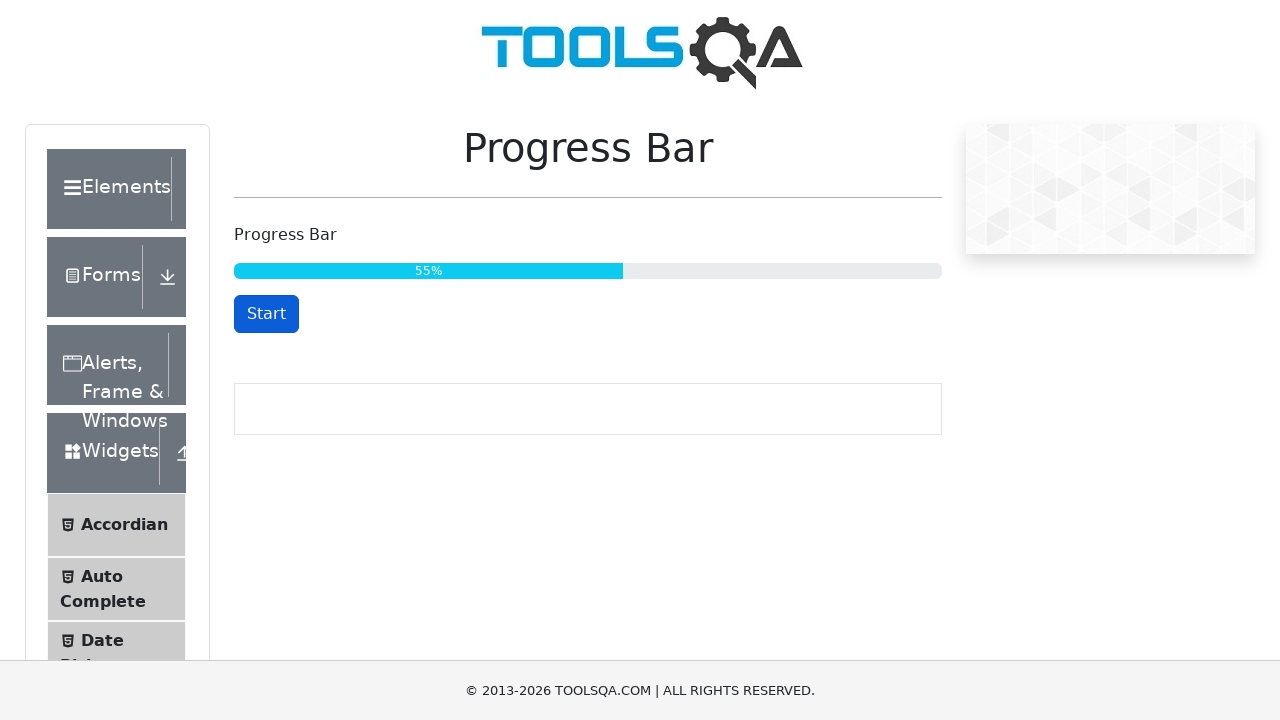